Tests dropdown selection by visible text, alternating between Option 1 and Option 2 multiple times

Starting URL: https://testcenter.techproeducation.com/index.php?page=dropdown

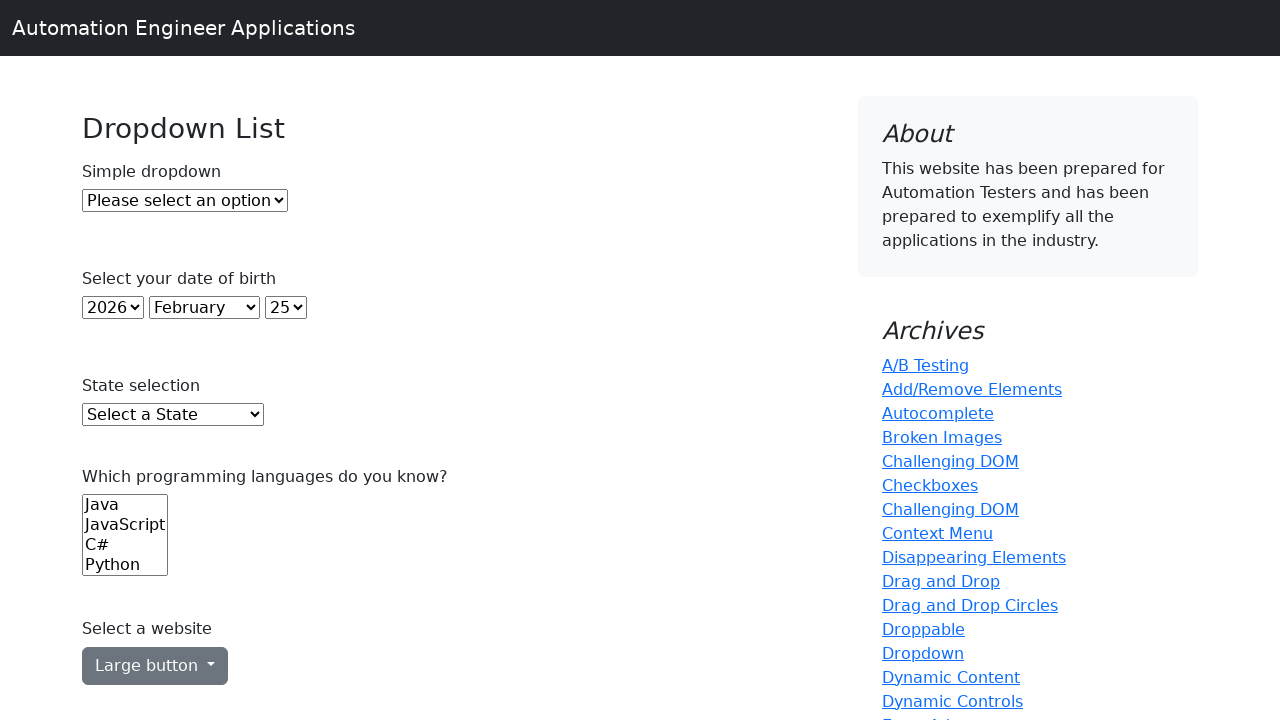

Located dropdown element with id 'dropdown'
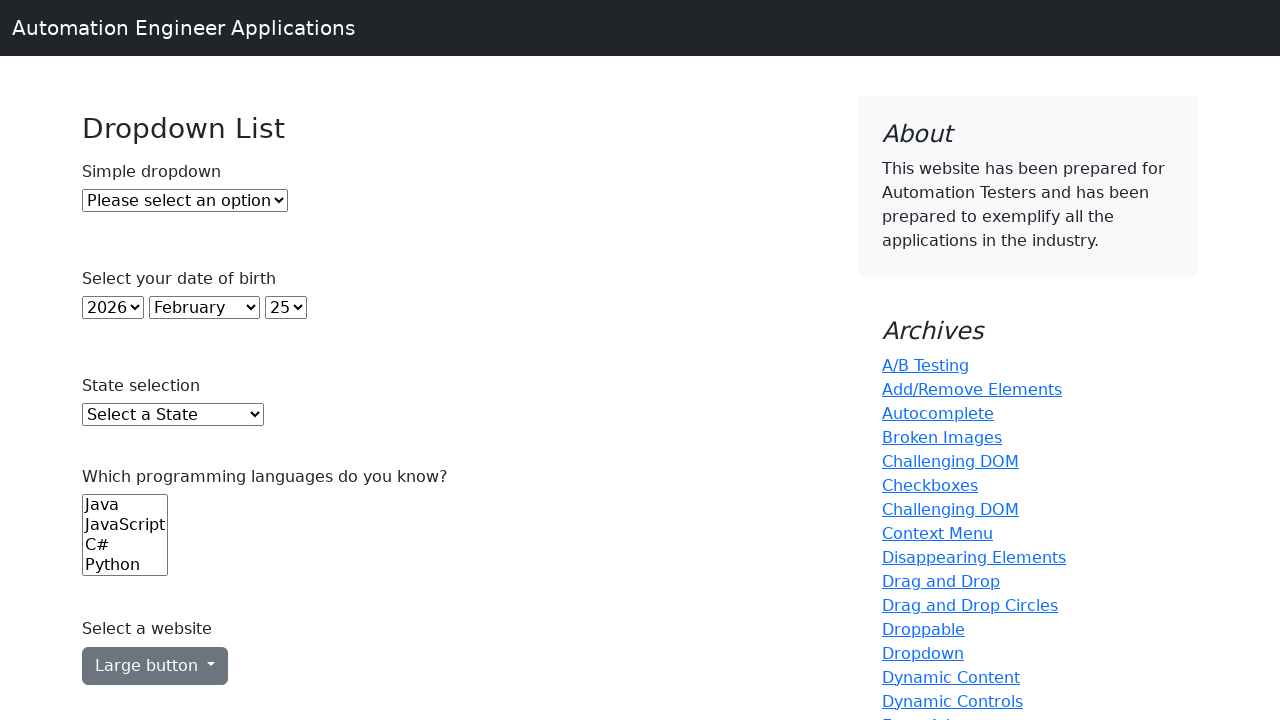

Selected 'Option 1' from dropdown on #dropdown
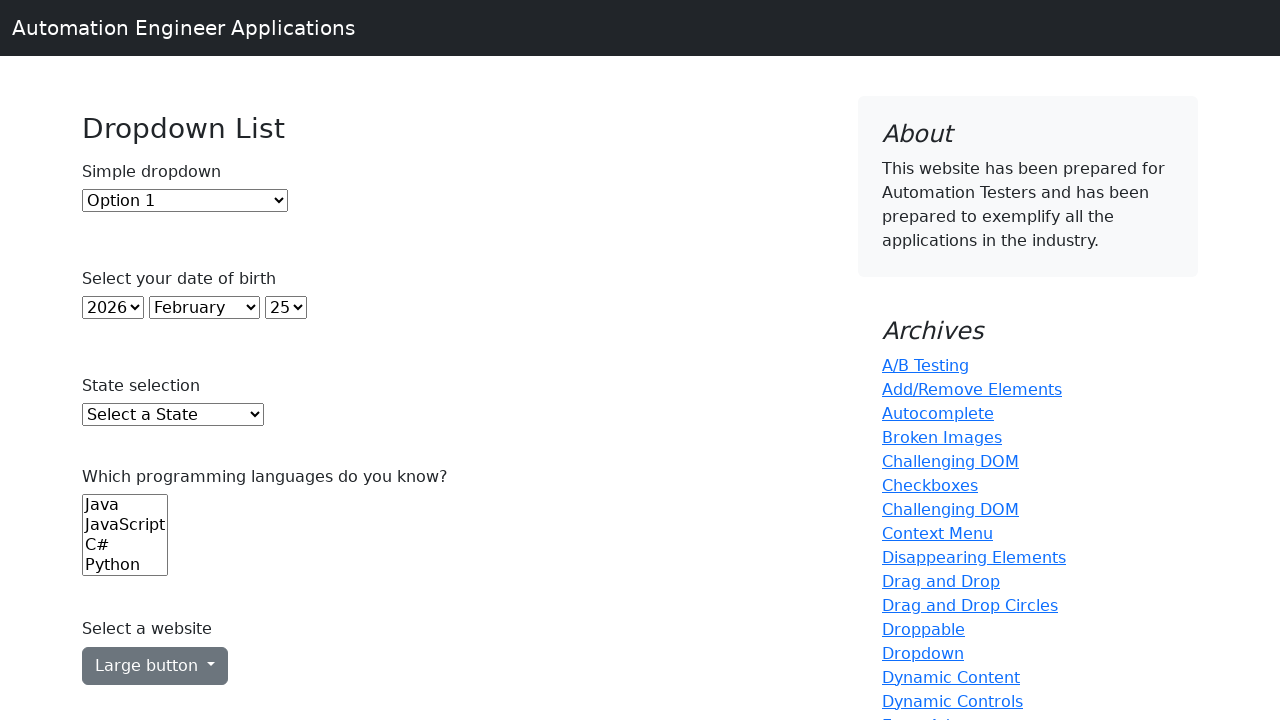

Selected 'Option 2' from dropdown on #dropdown
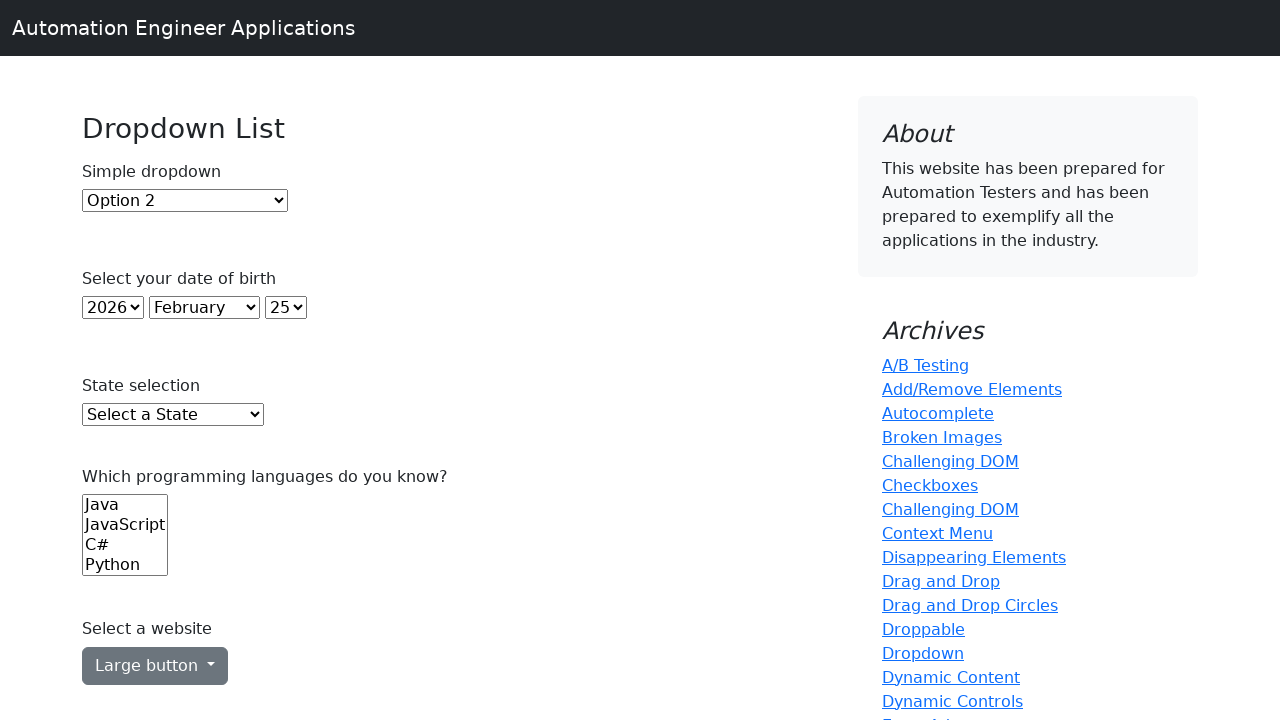

Selected 'Option 1' from dropdown again on #dropdown
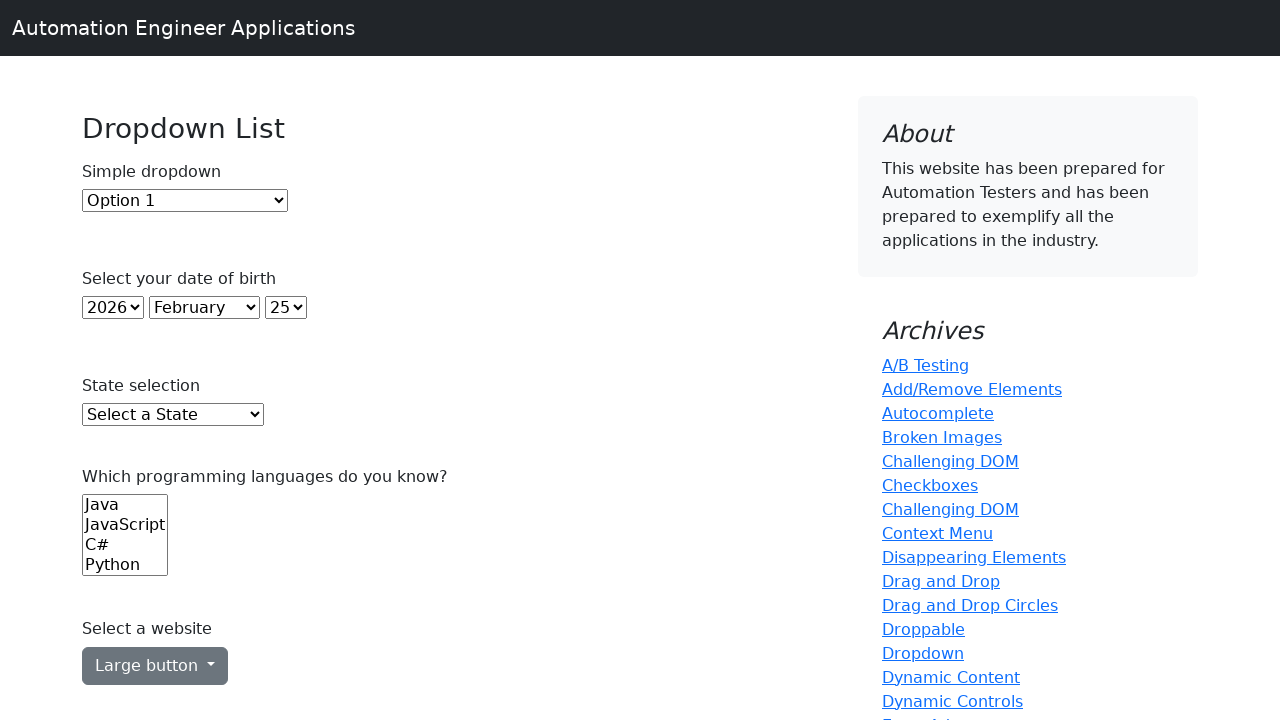

Selected 'Option 2' from dropdown again on #dropdown
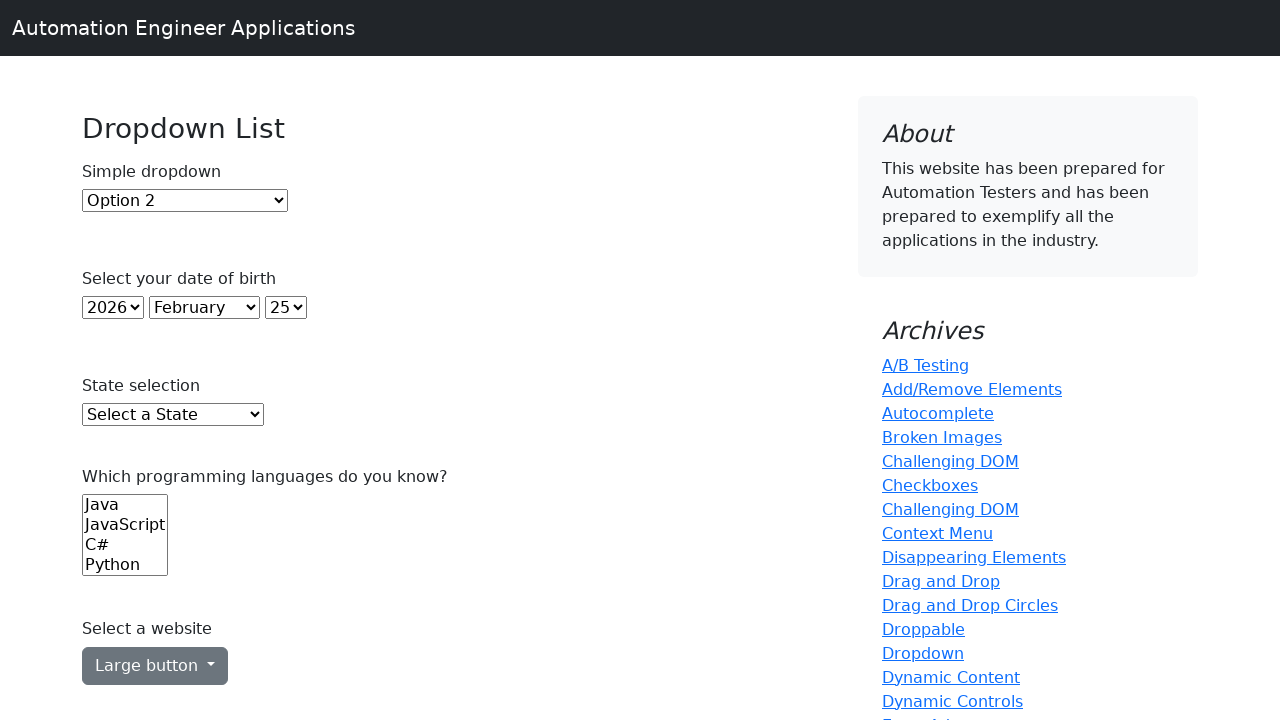

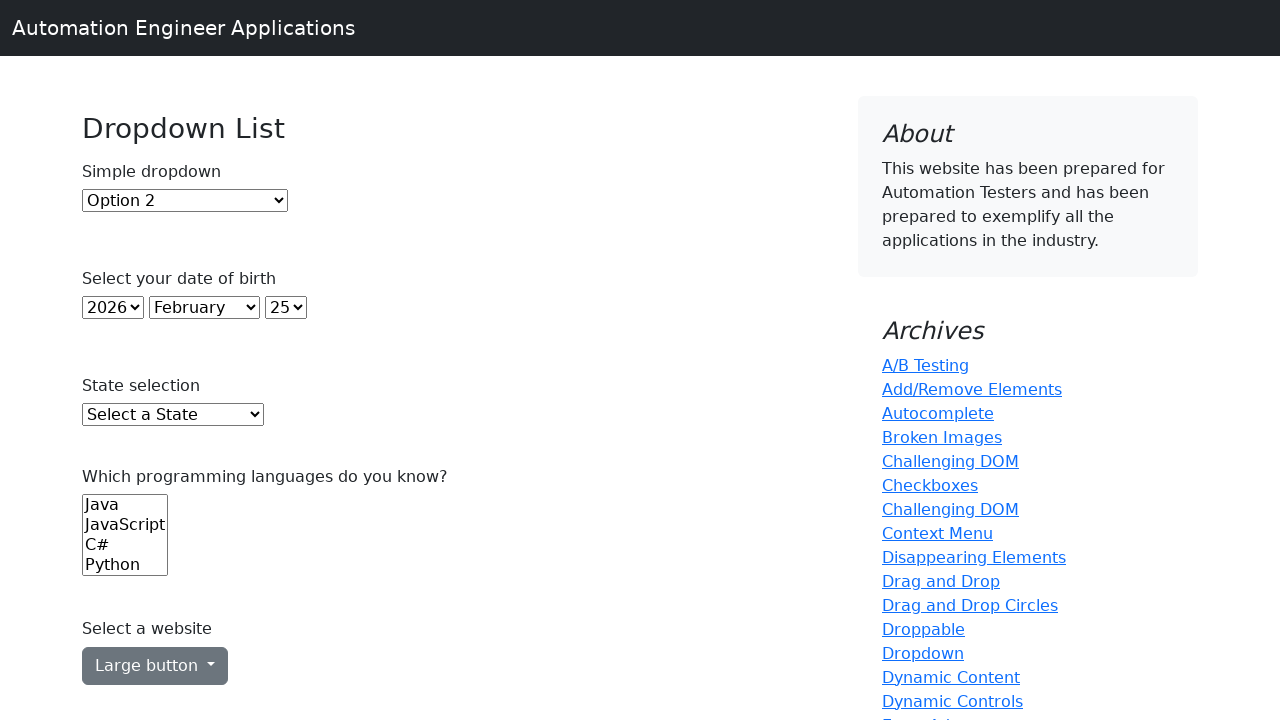